Tests basic browser navigation by visiting a grocery app homepage, refreshing, navigating to the sign-up page, refreshing again, and navigating back to the previous page.

Starting URL: https://groceryapp.uniqassosiates.com/home

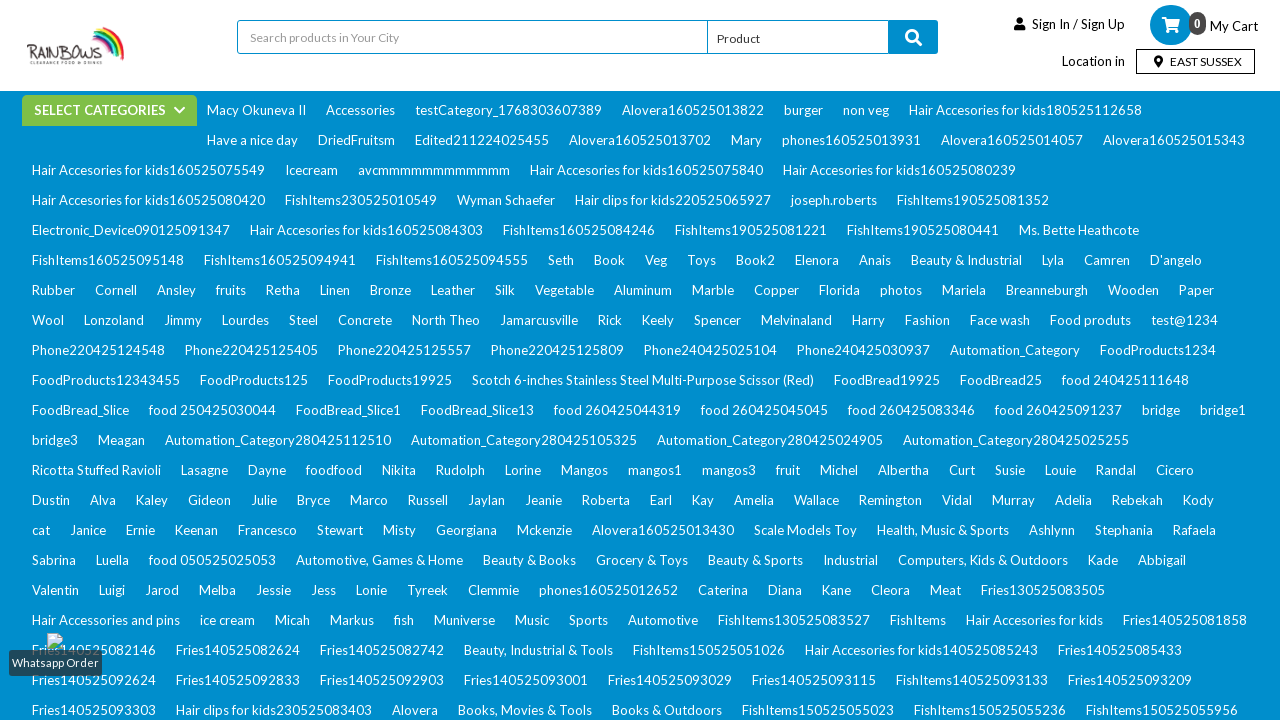

Refreshed the grocery app homepage
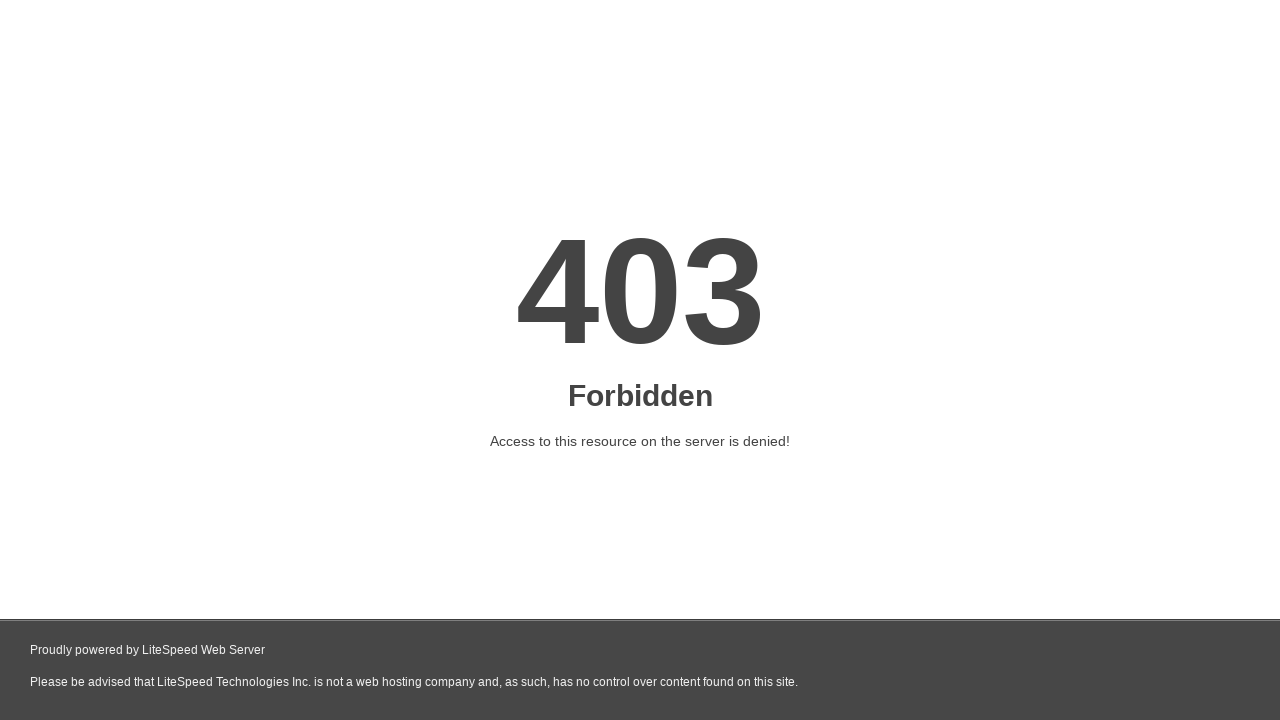

Retrieved page title: 403 Forbidden
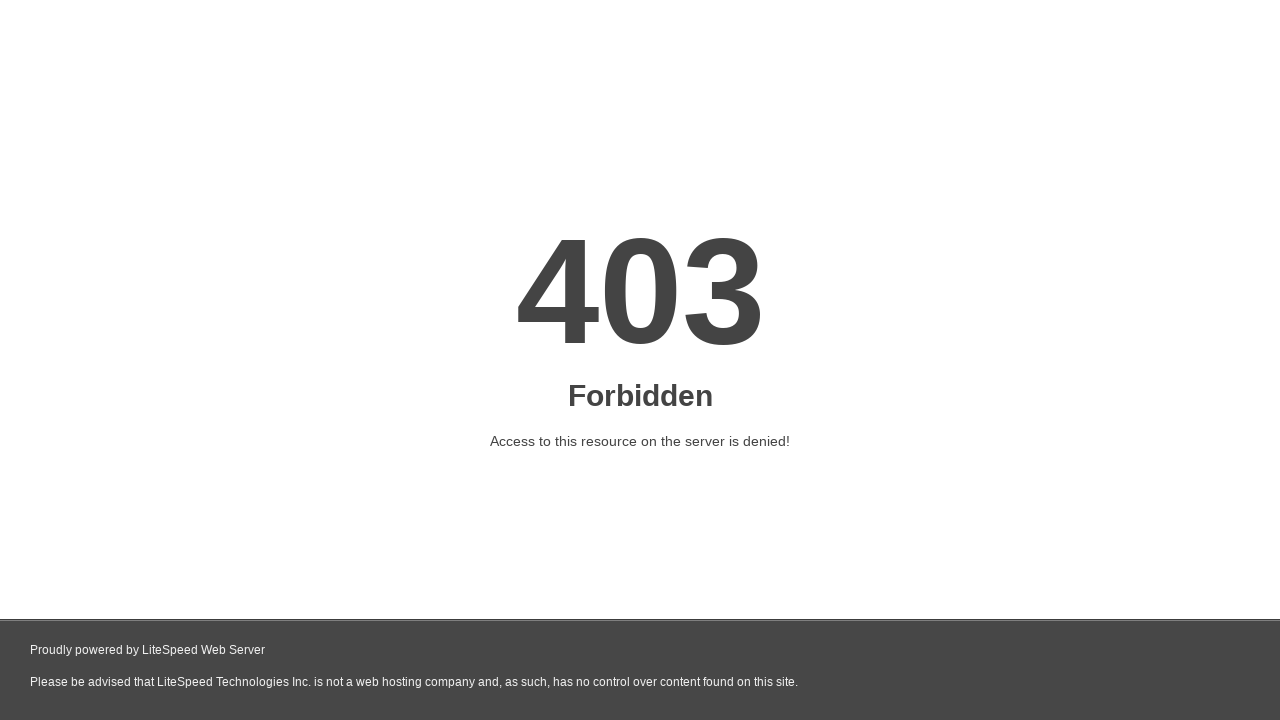

Retrieved current URL: https://groceryapp.uniqassosiates.com/home
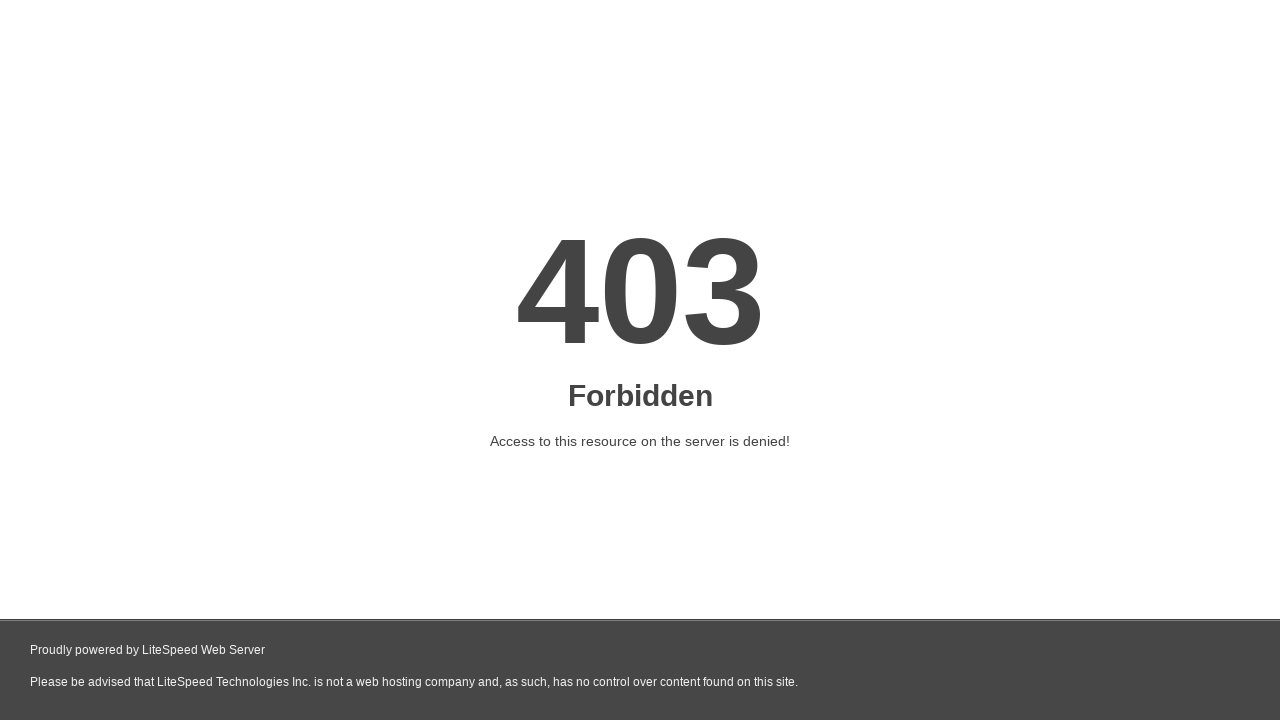

Navigated to the sign-up page
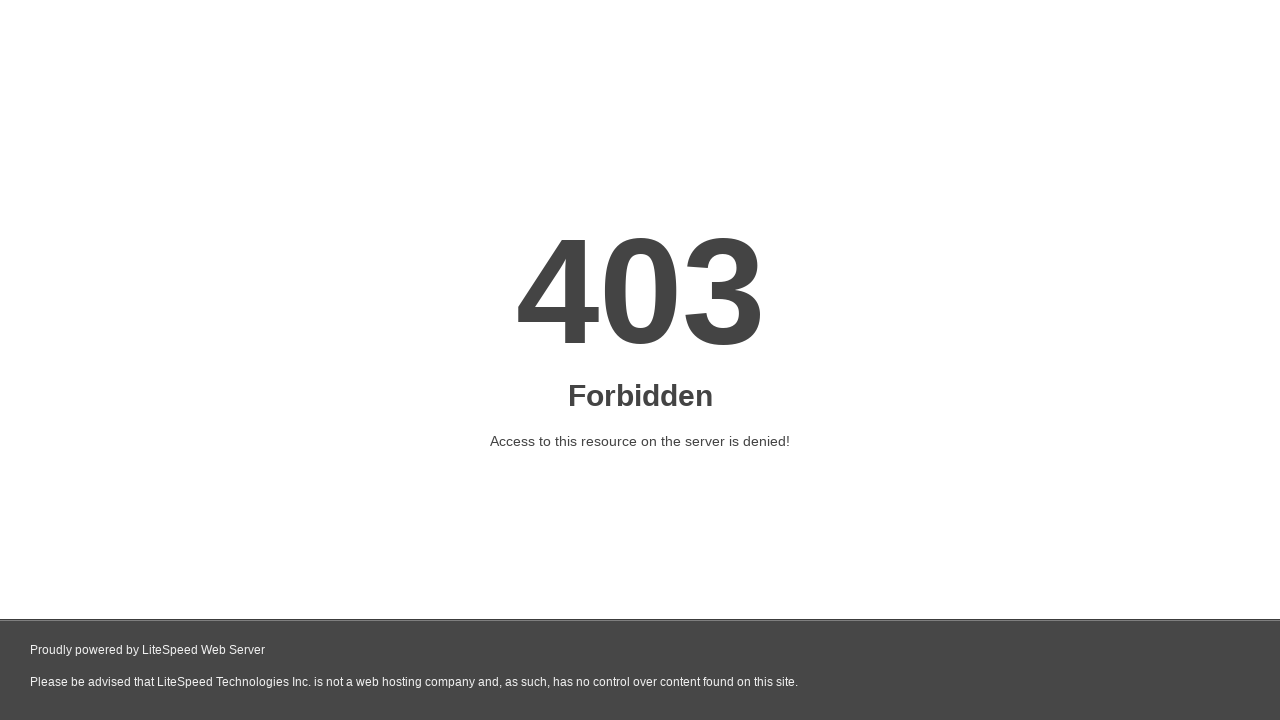

Refreshed the sign-up page
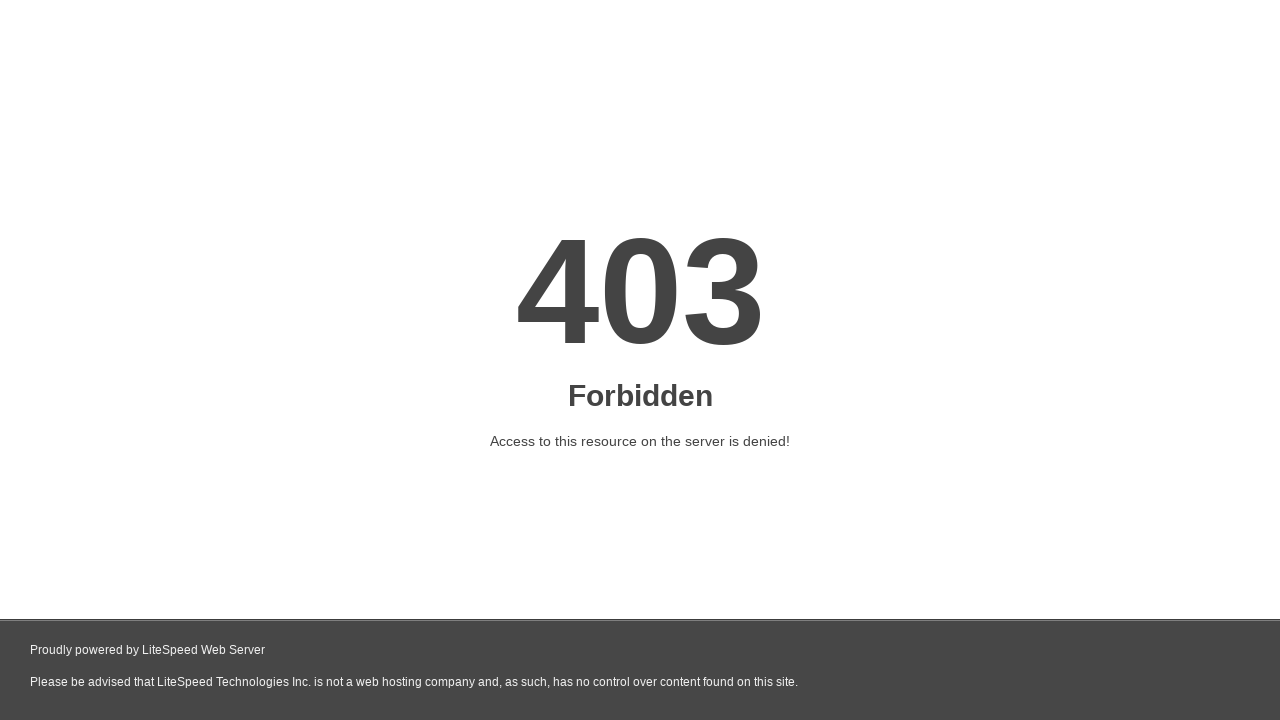

Navigated back to the previous page (homepage)
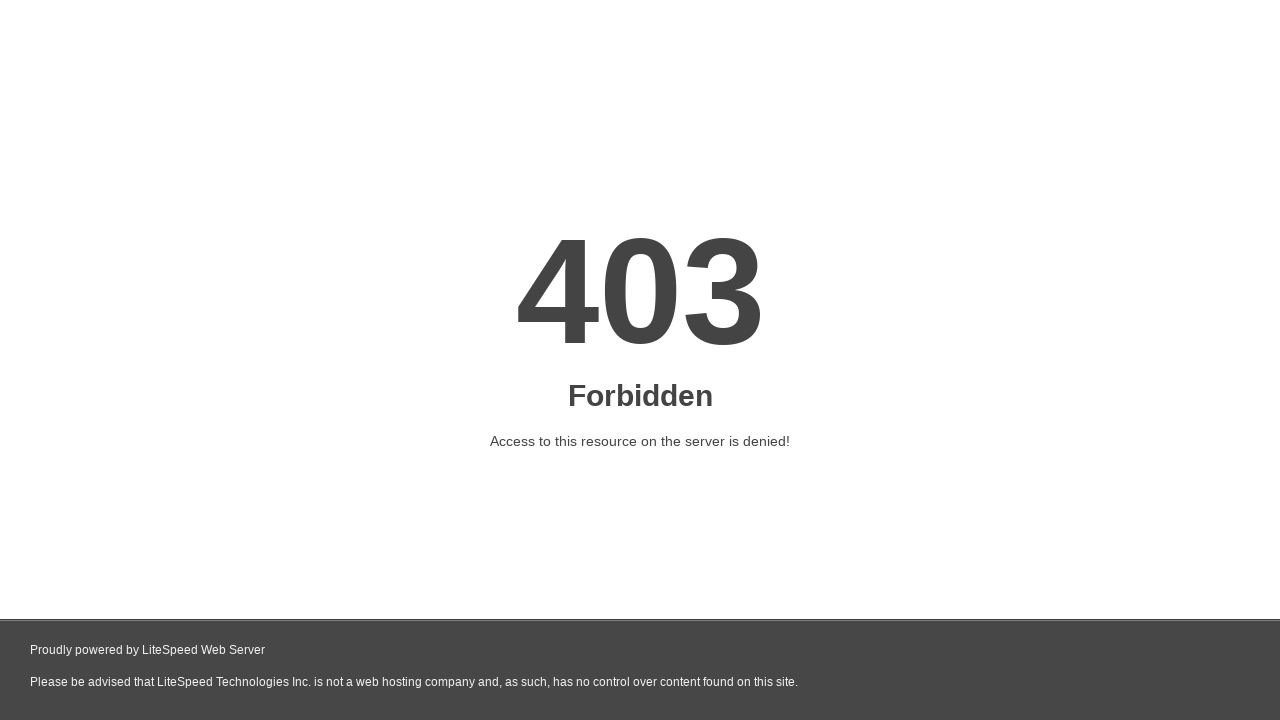

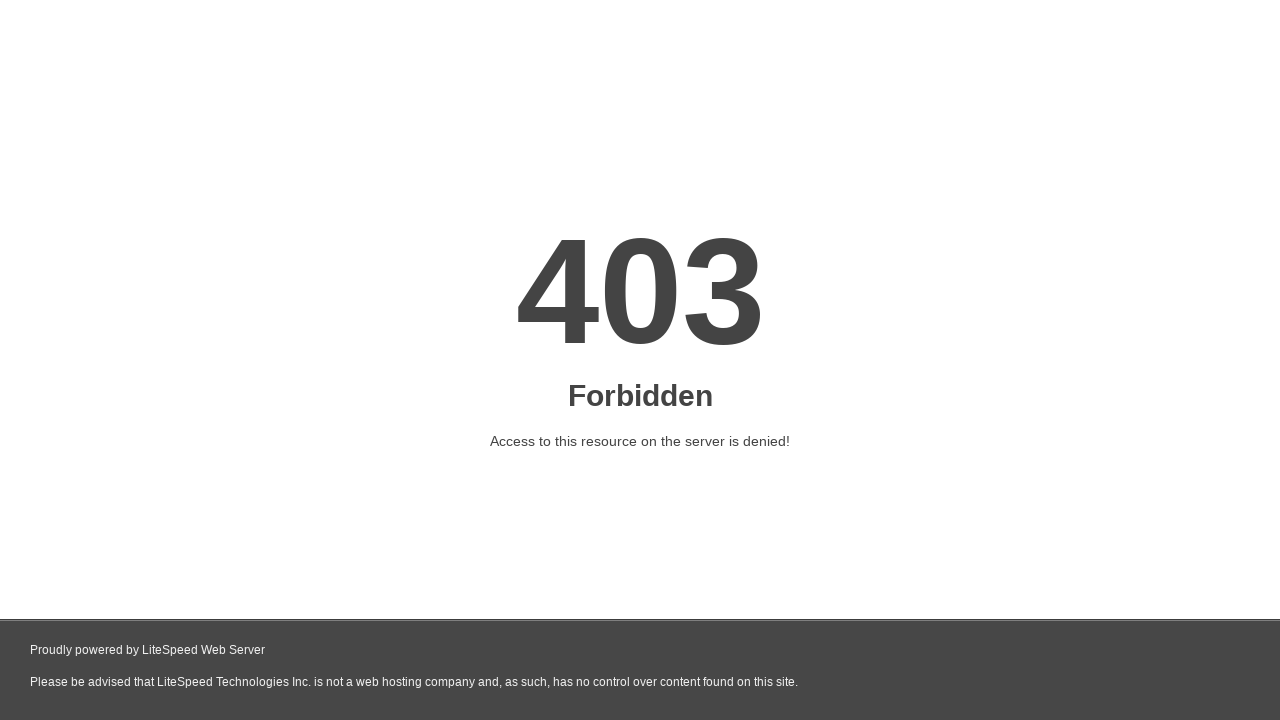